Tests timer-based alert by clicking the timer alert button, waiting for the alert to appear after 5 seconds, and accepting it

Starting URL: https://demoqa.com/alerts

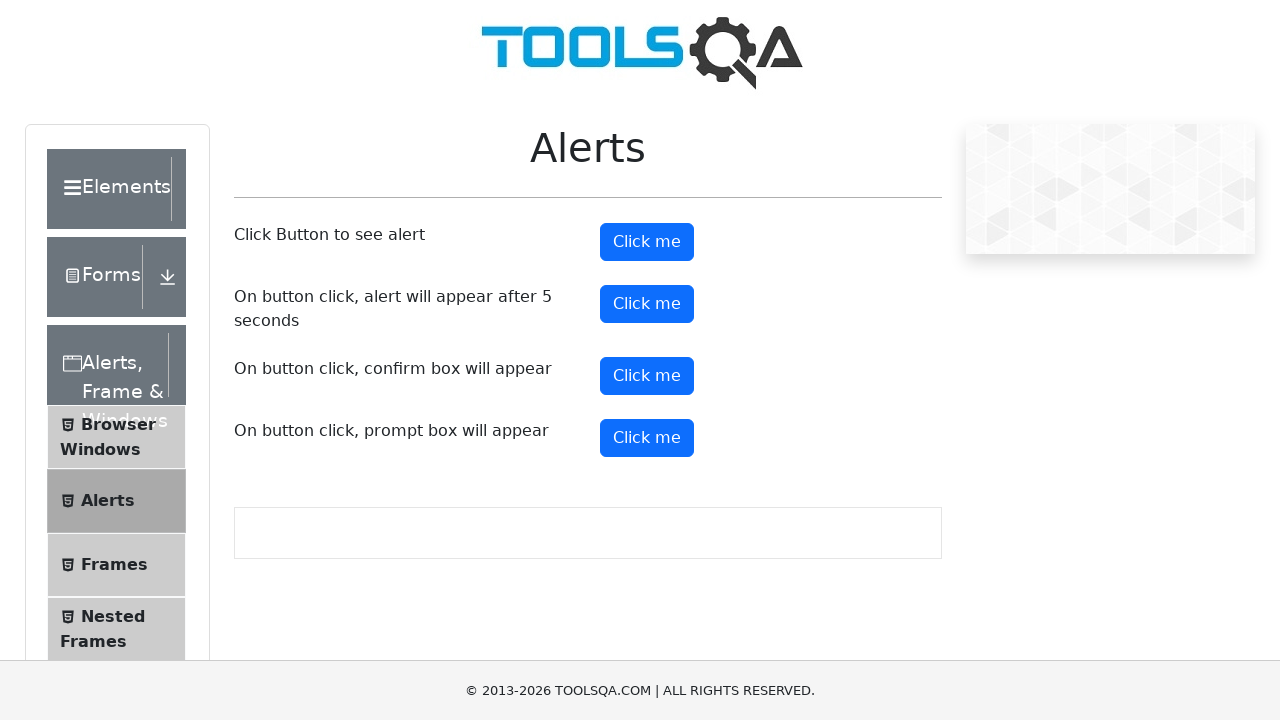

Scrolled down 1200px to make timer alert button visible
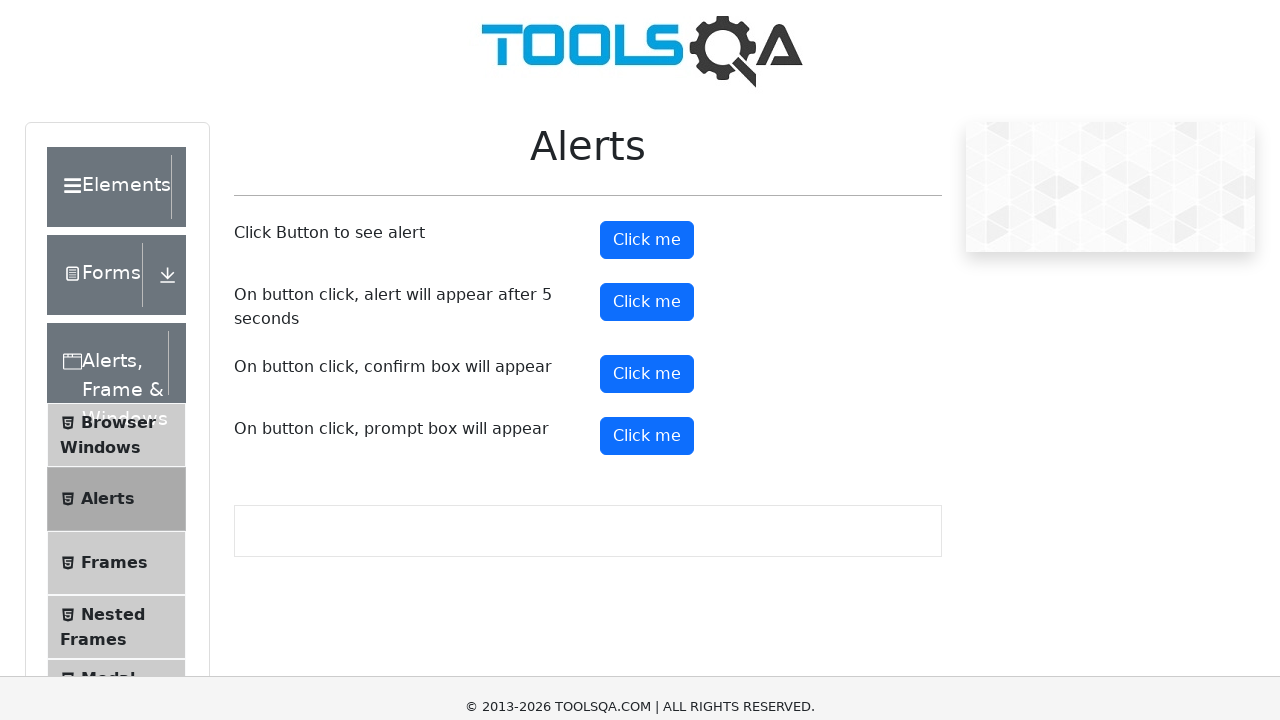

Clicked the timer alert button at (647, 19) on #timerAlertButton
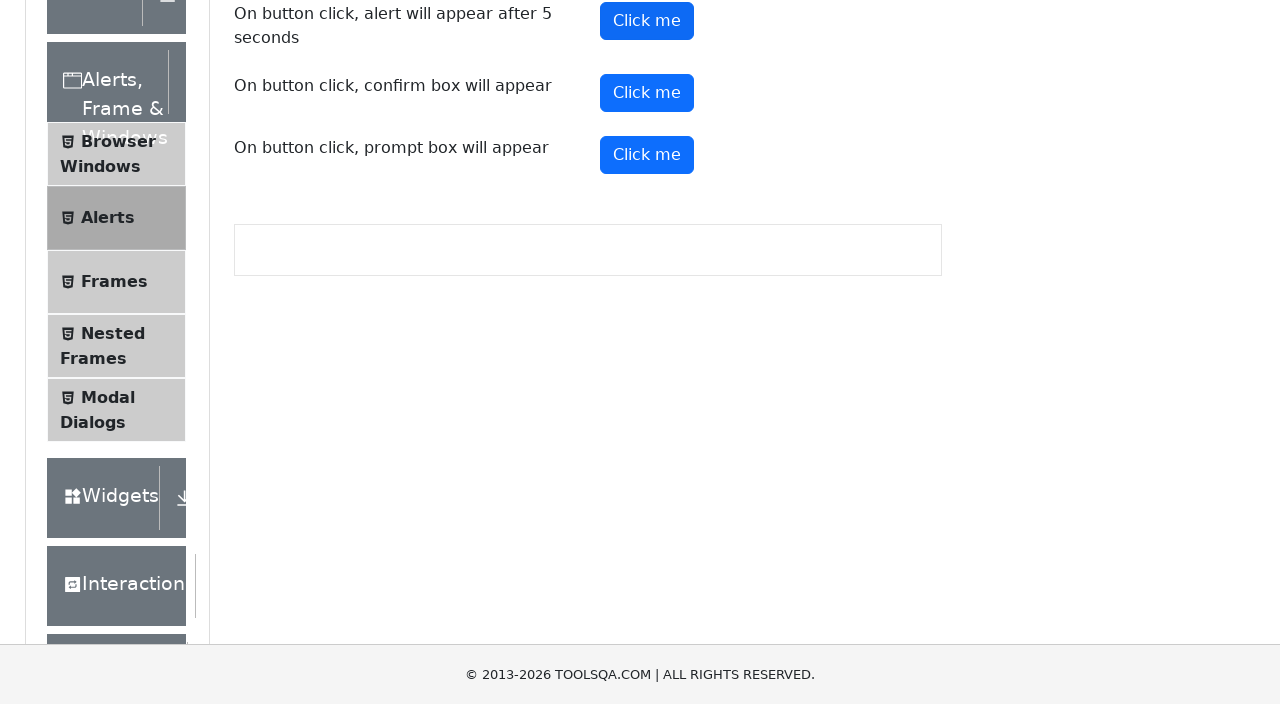

Set up dialog handler to accept alerts
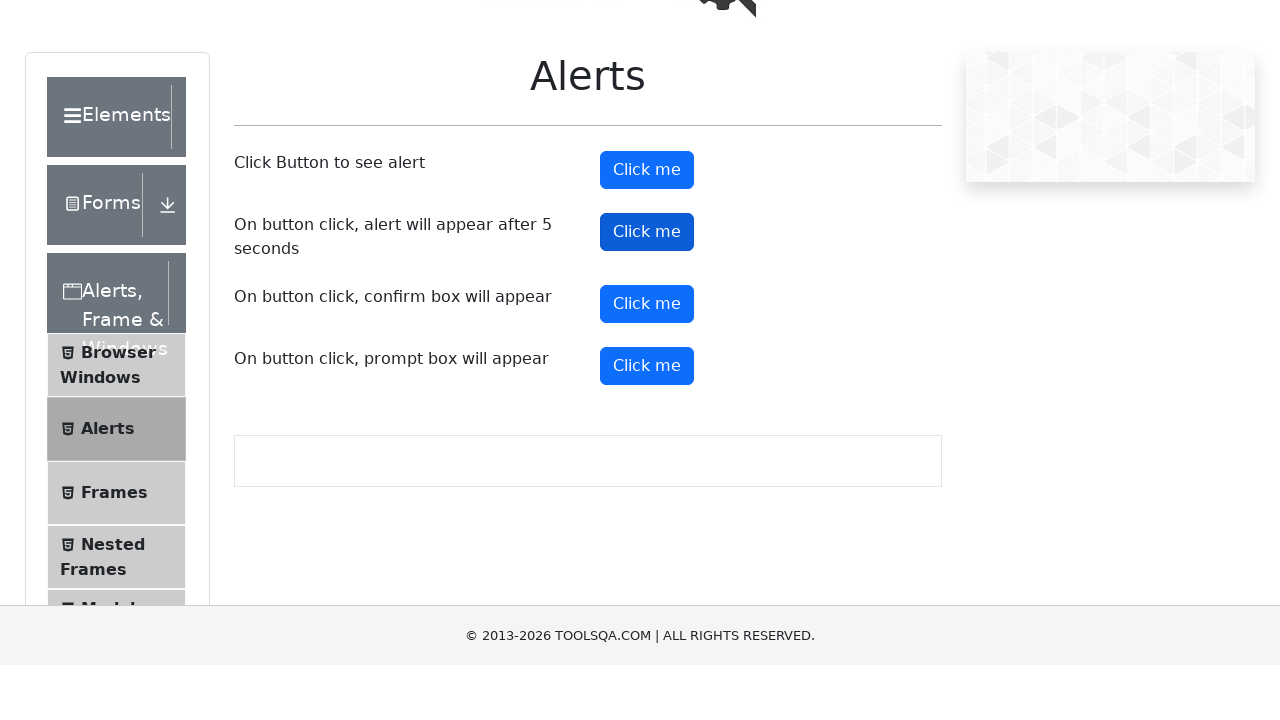

Waited 6 seconds for timer-based alert to appear and be accepted
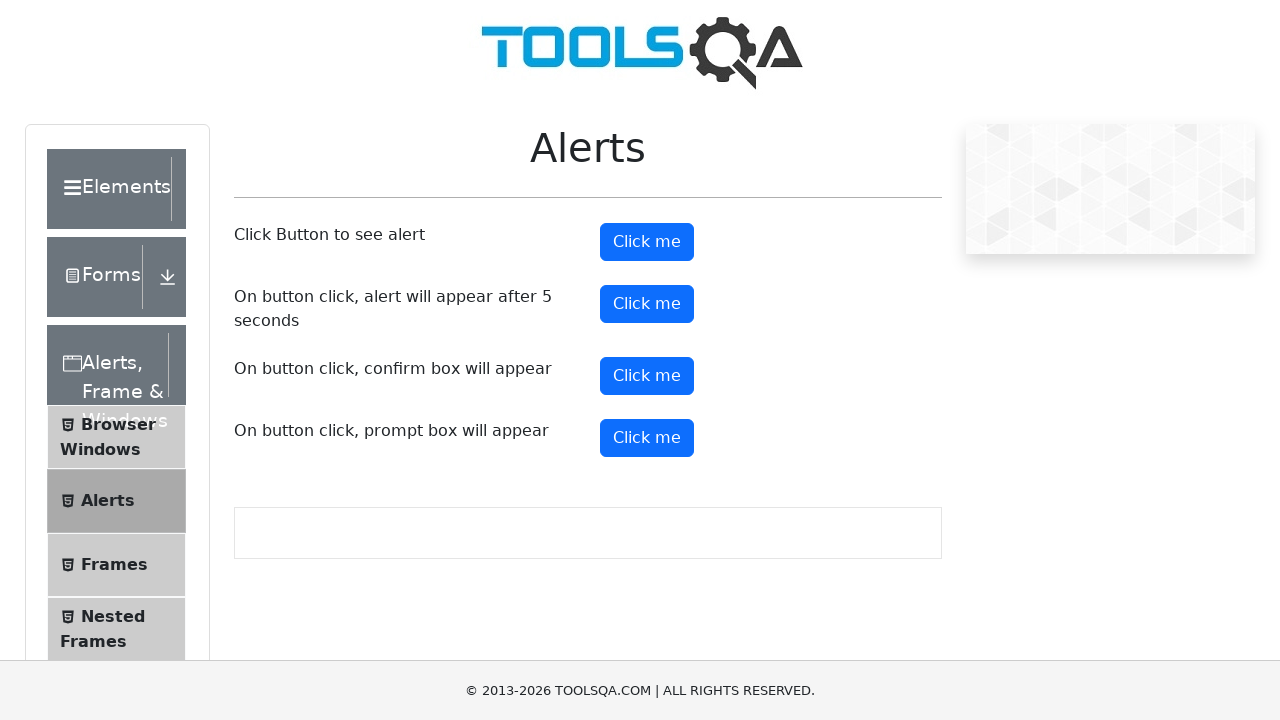

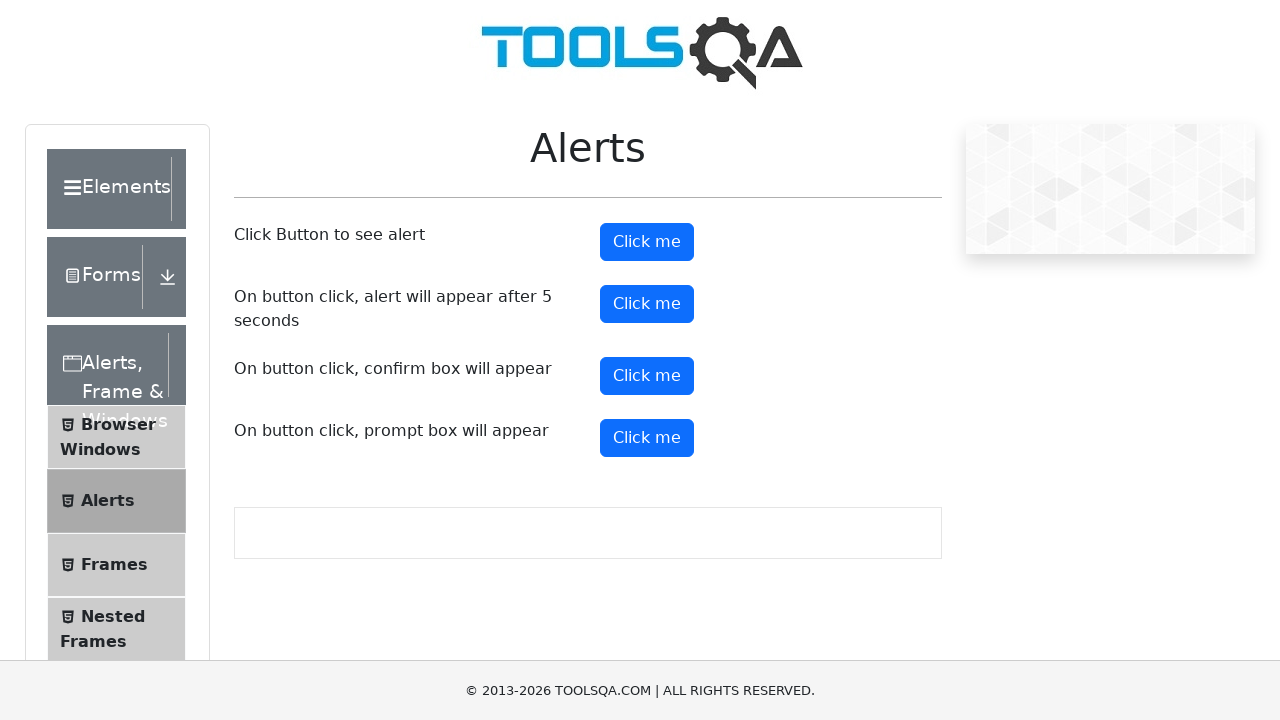